Tests element visibility functionality by clicking a trigger button and waiting for a target element to become visible

Starting URL: https://play1.automationcamp.ir/expected_conditions.html

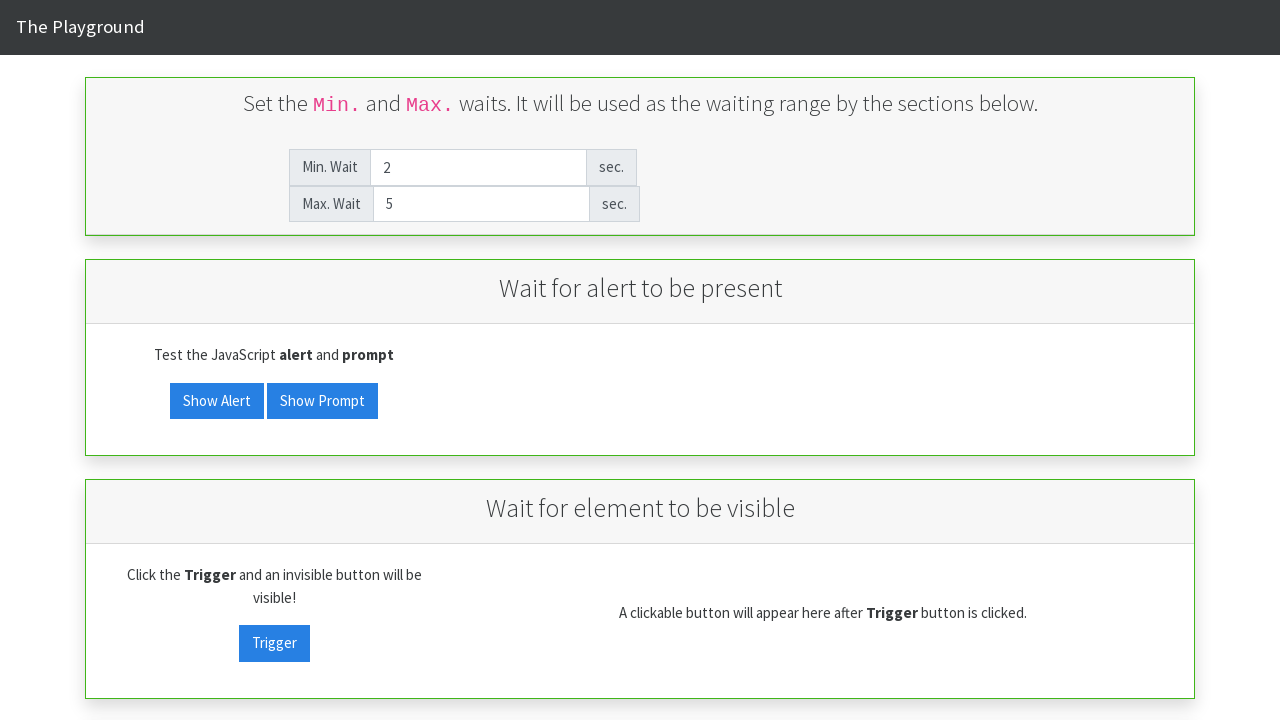

Located the visibility trigger button
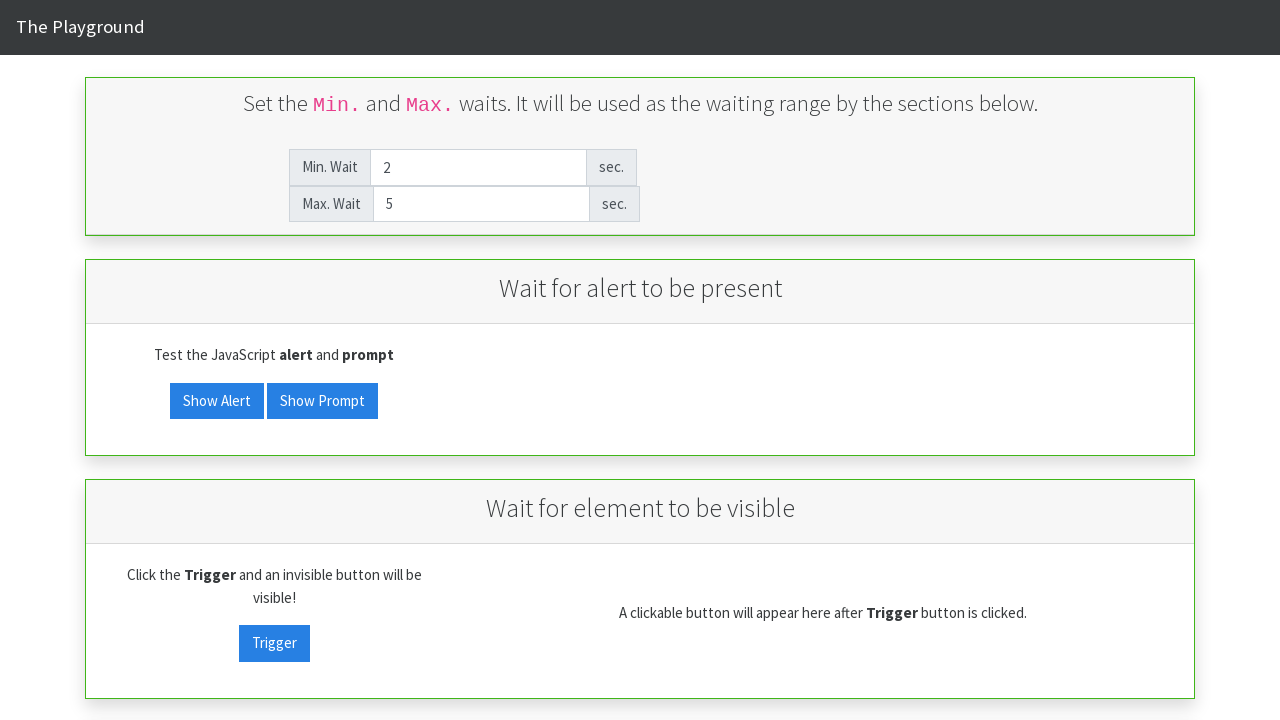

Scrolled trigger button into view
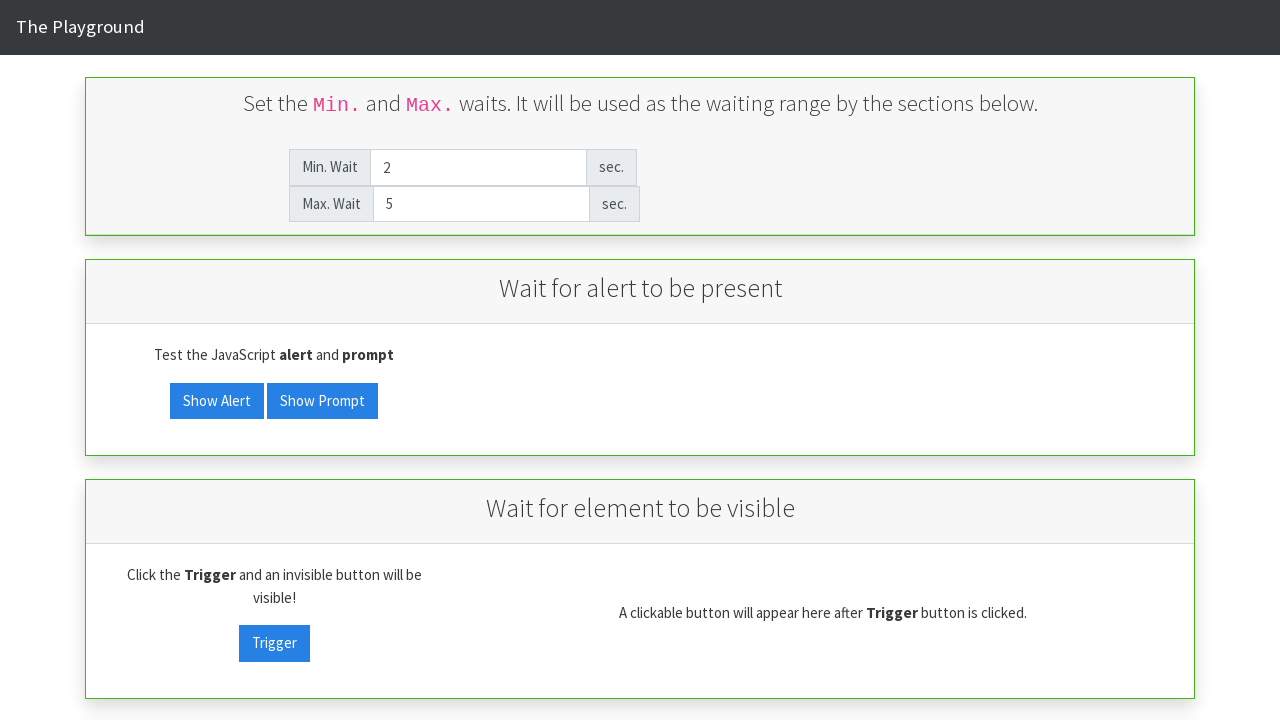

Clicked the visibility trigger button at (274, 643) on #visibility_trigger
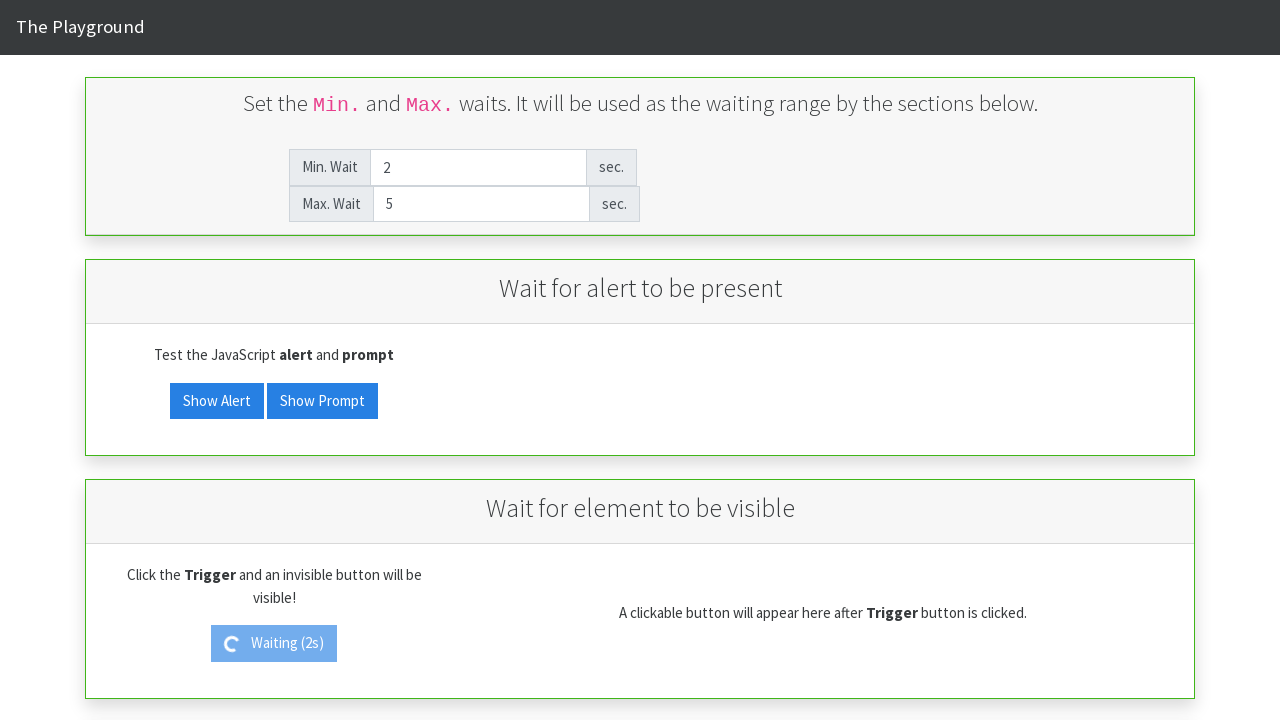

Target element became visible after trigger was clicked
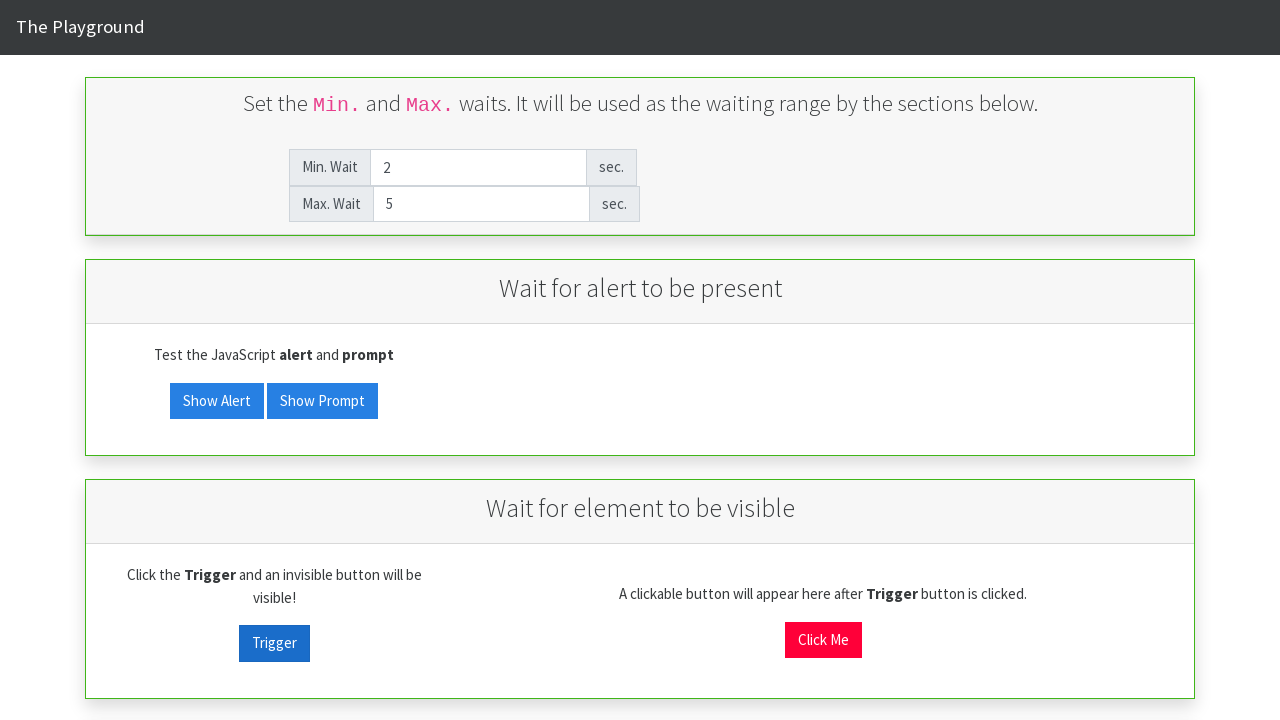

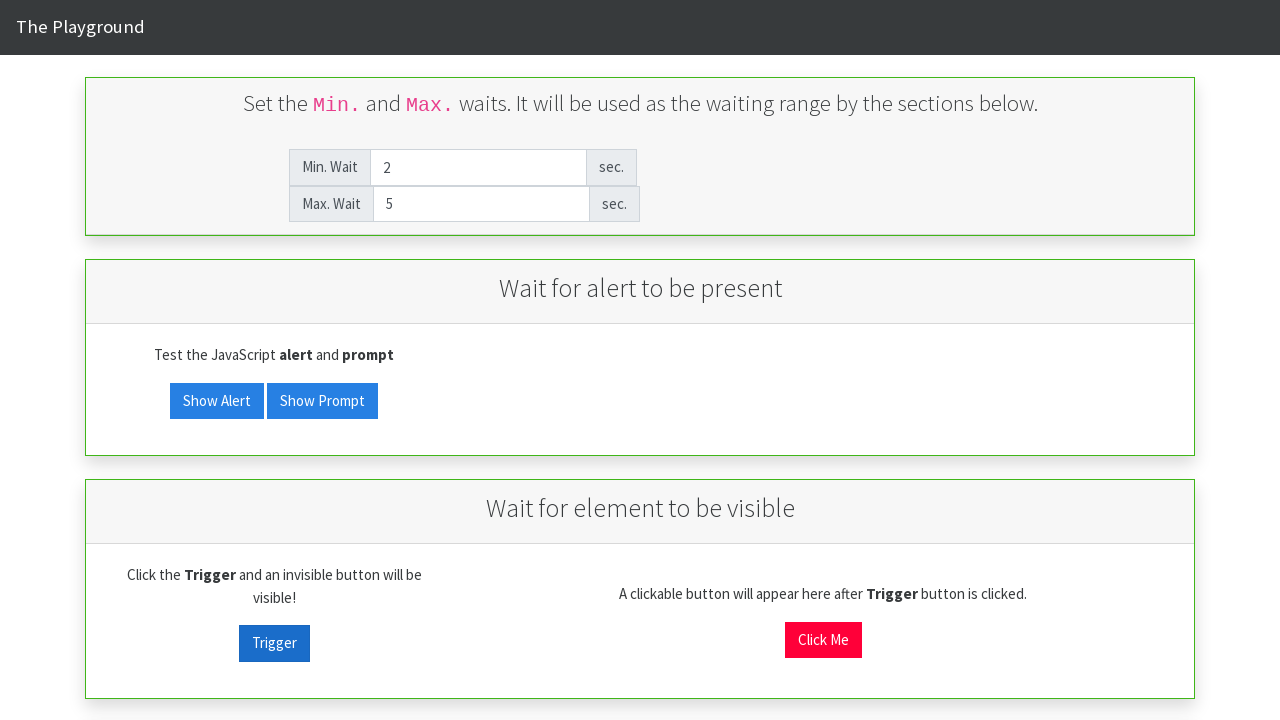